Opens the Leaftaps OpenTaps application homepage and maximizes the browser window

Starting URL: http://leaftaps.com/opentaps/

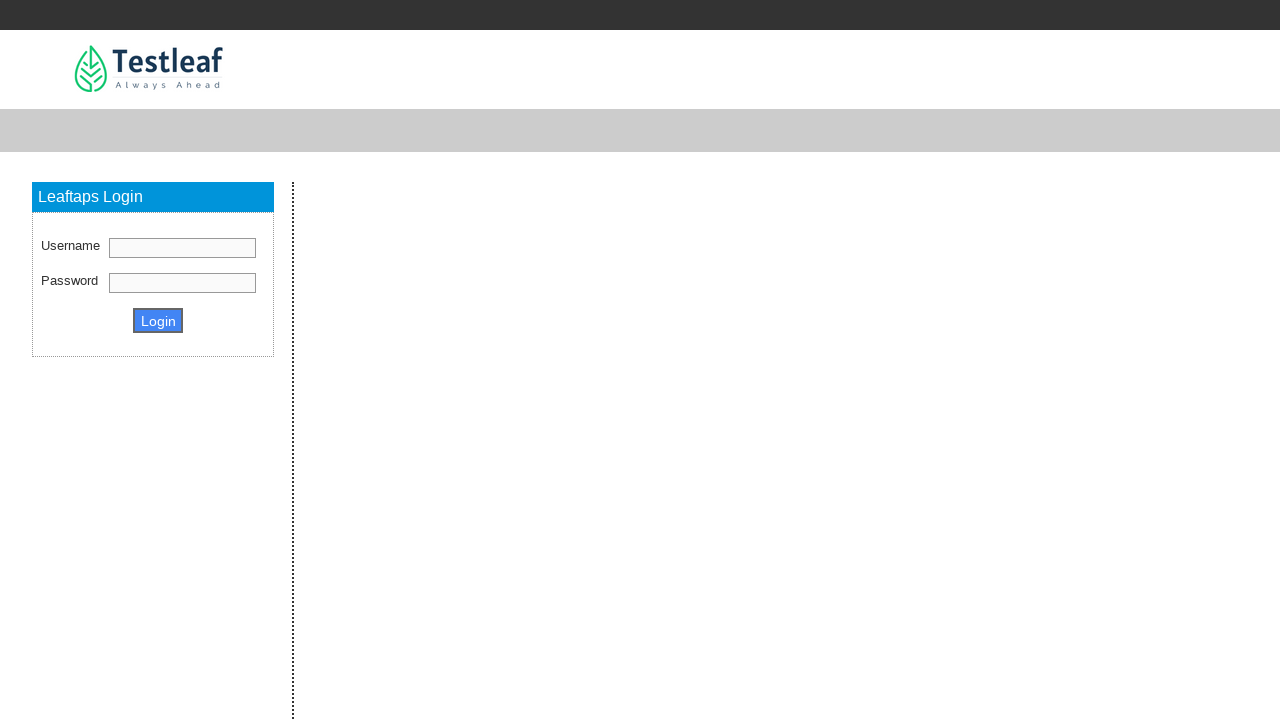

Navigated to Leaftaps OpenTaps homepage at http://leaftaps.com/opentaps/
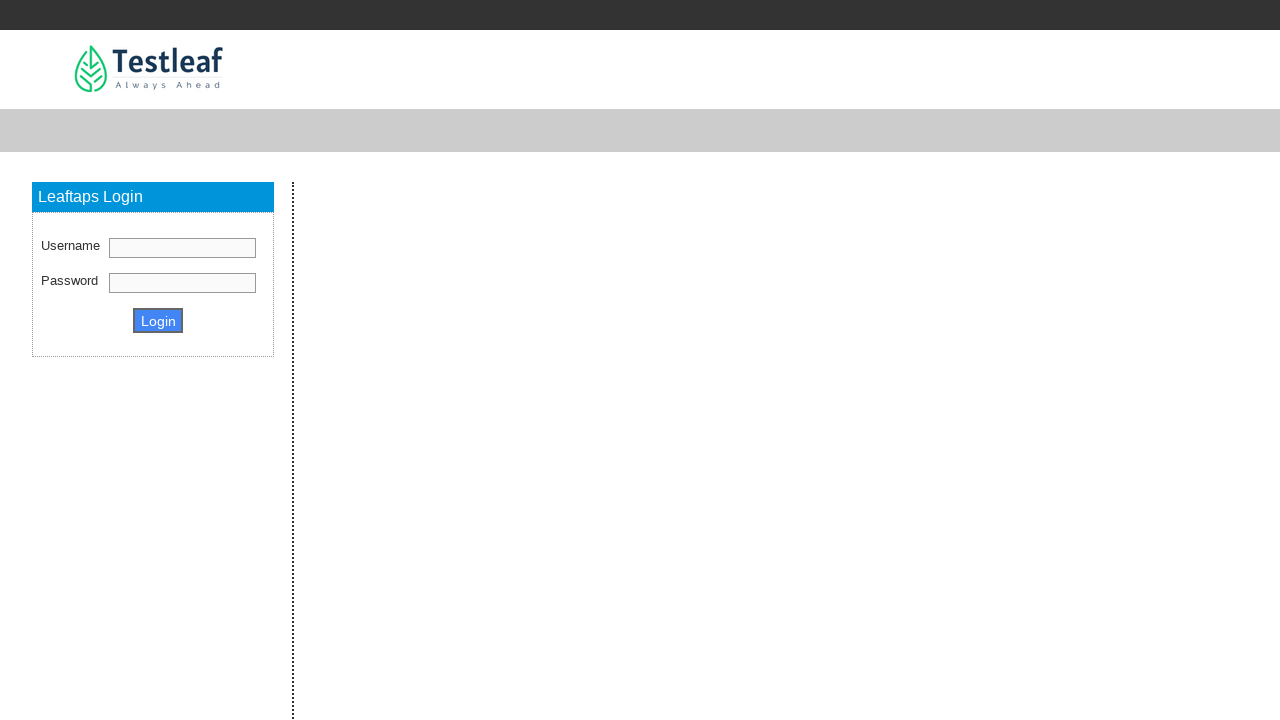

Maximized browser window to 1920x1080 resolution
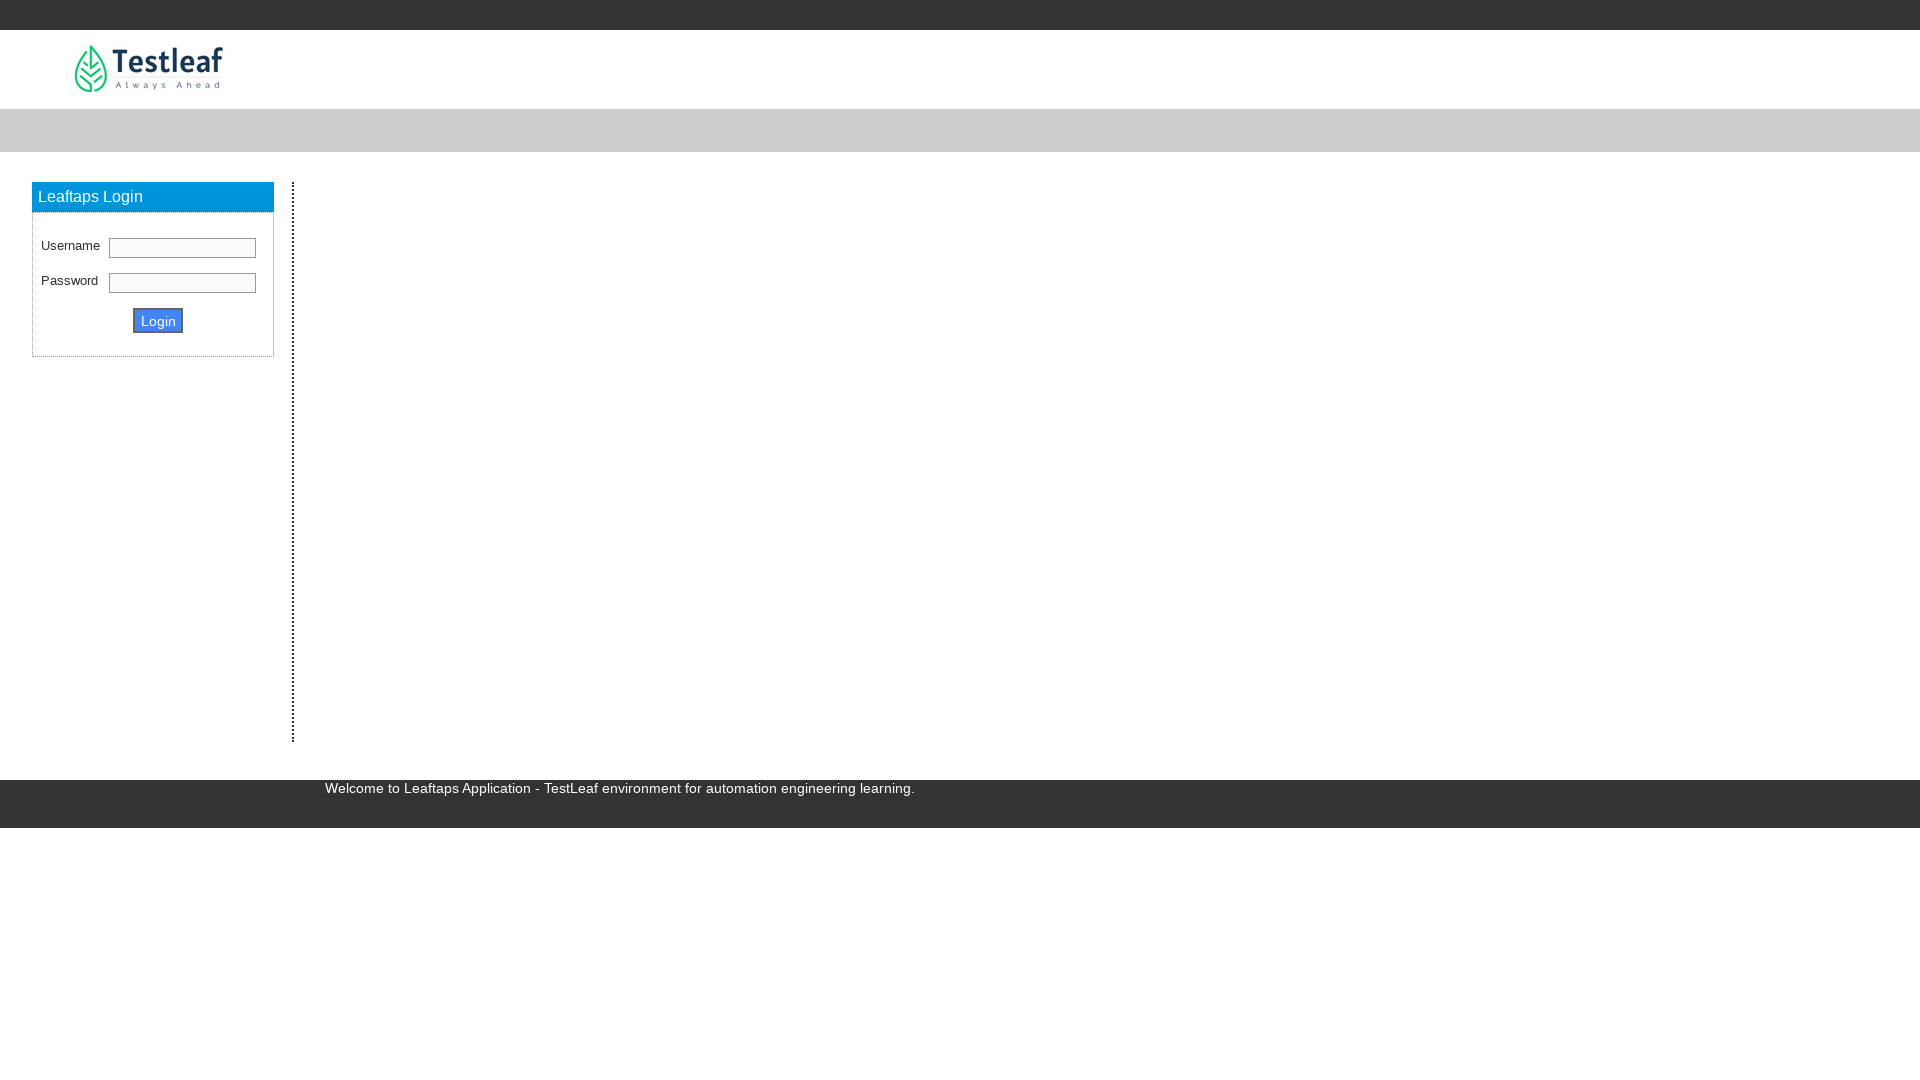

Page fully loaded - DOM content rendered
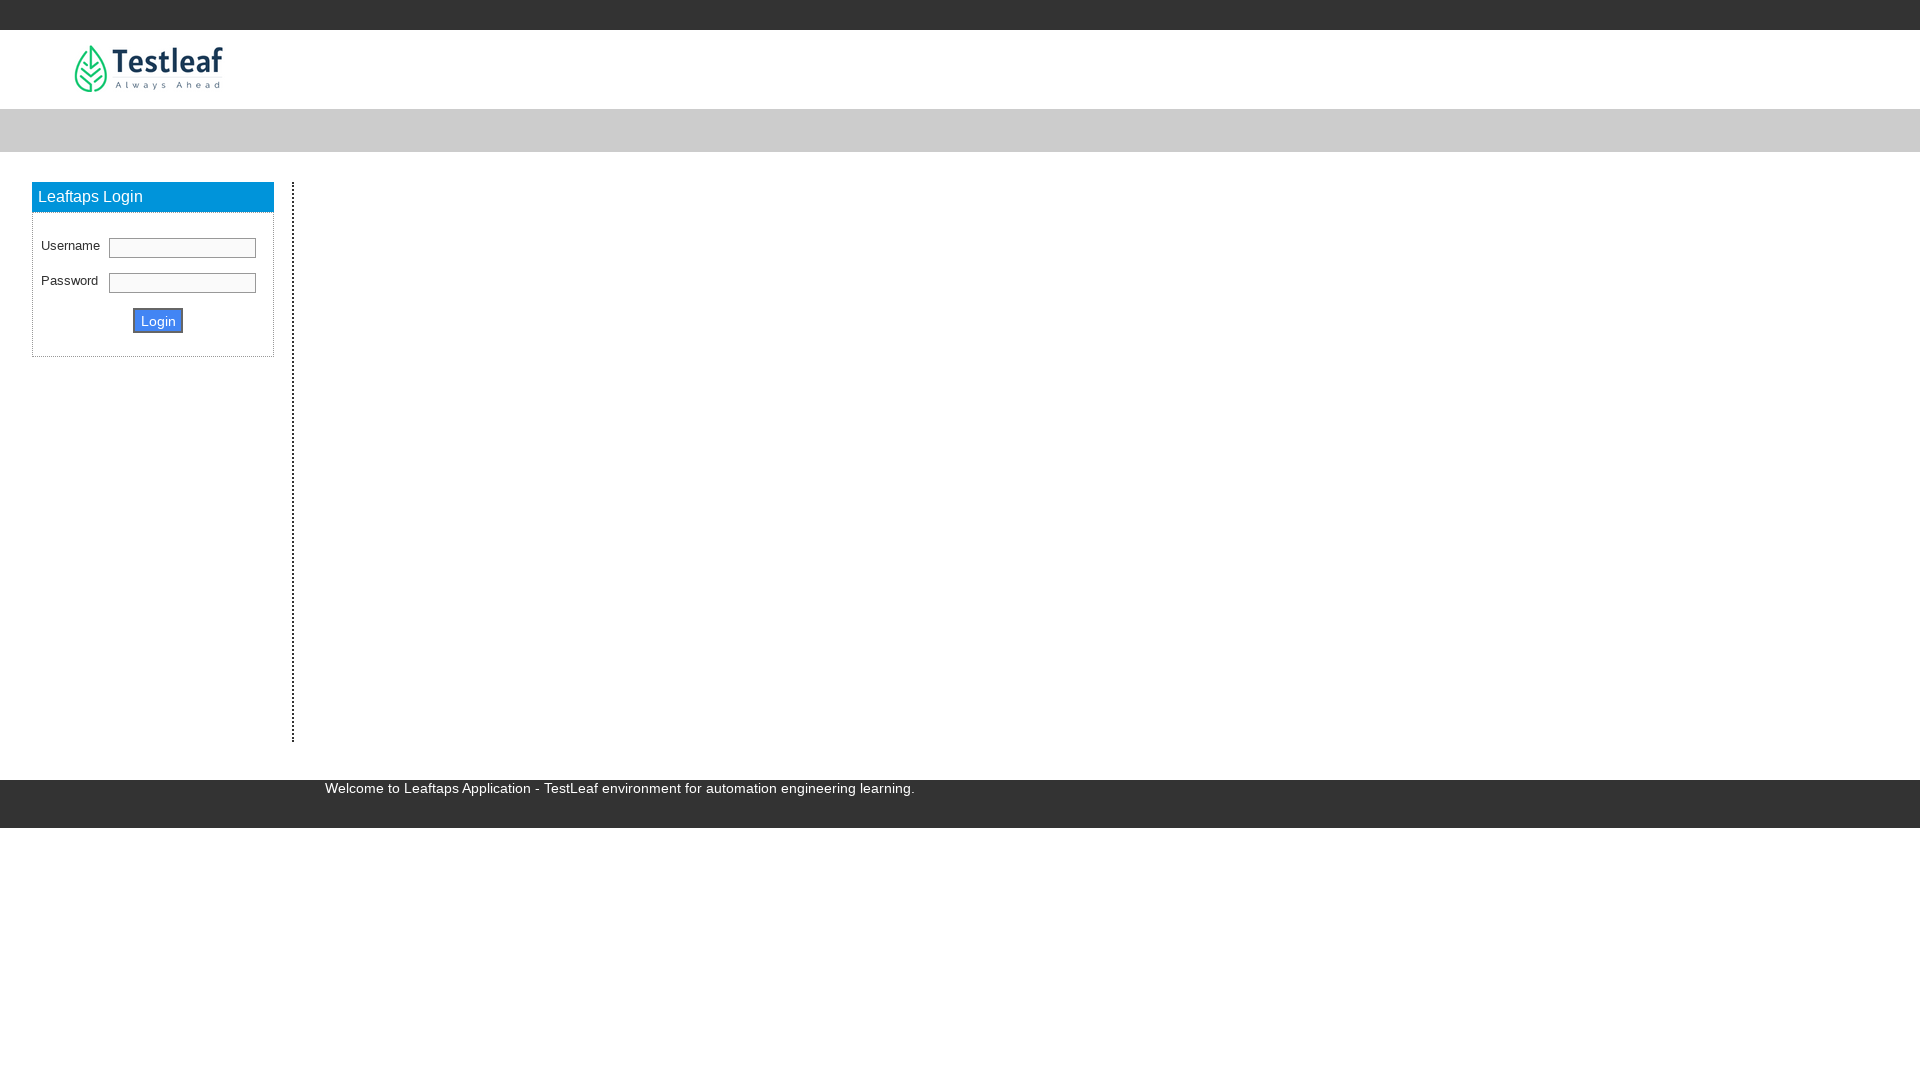

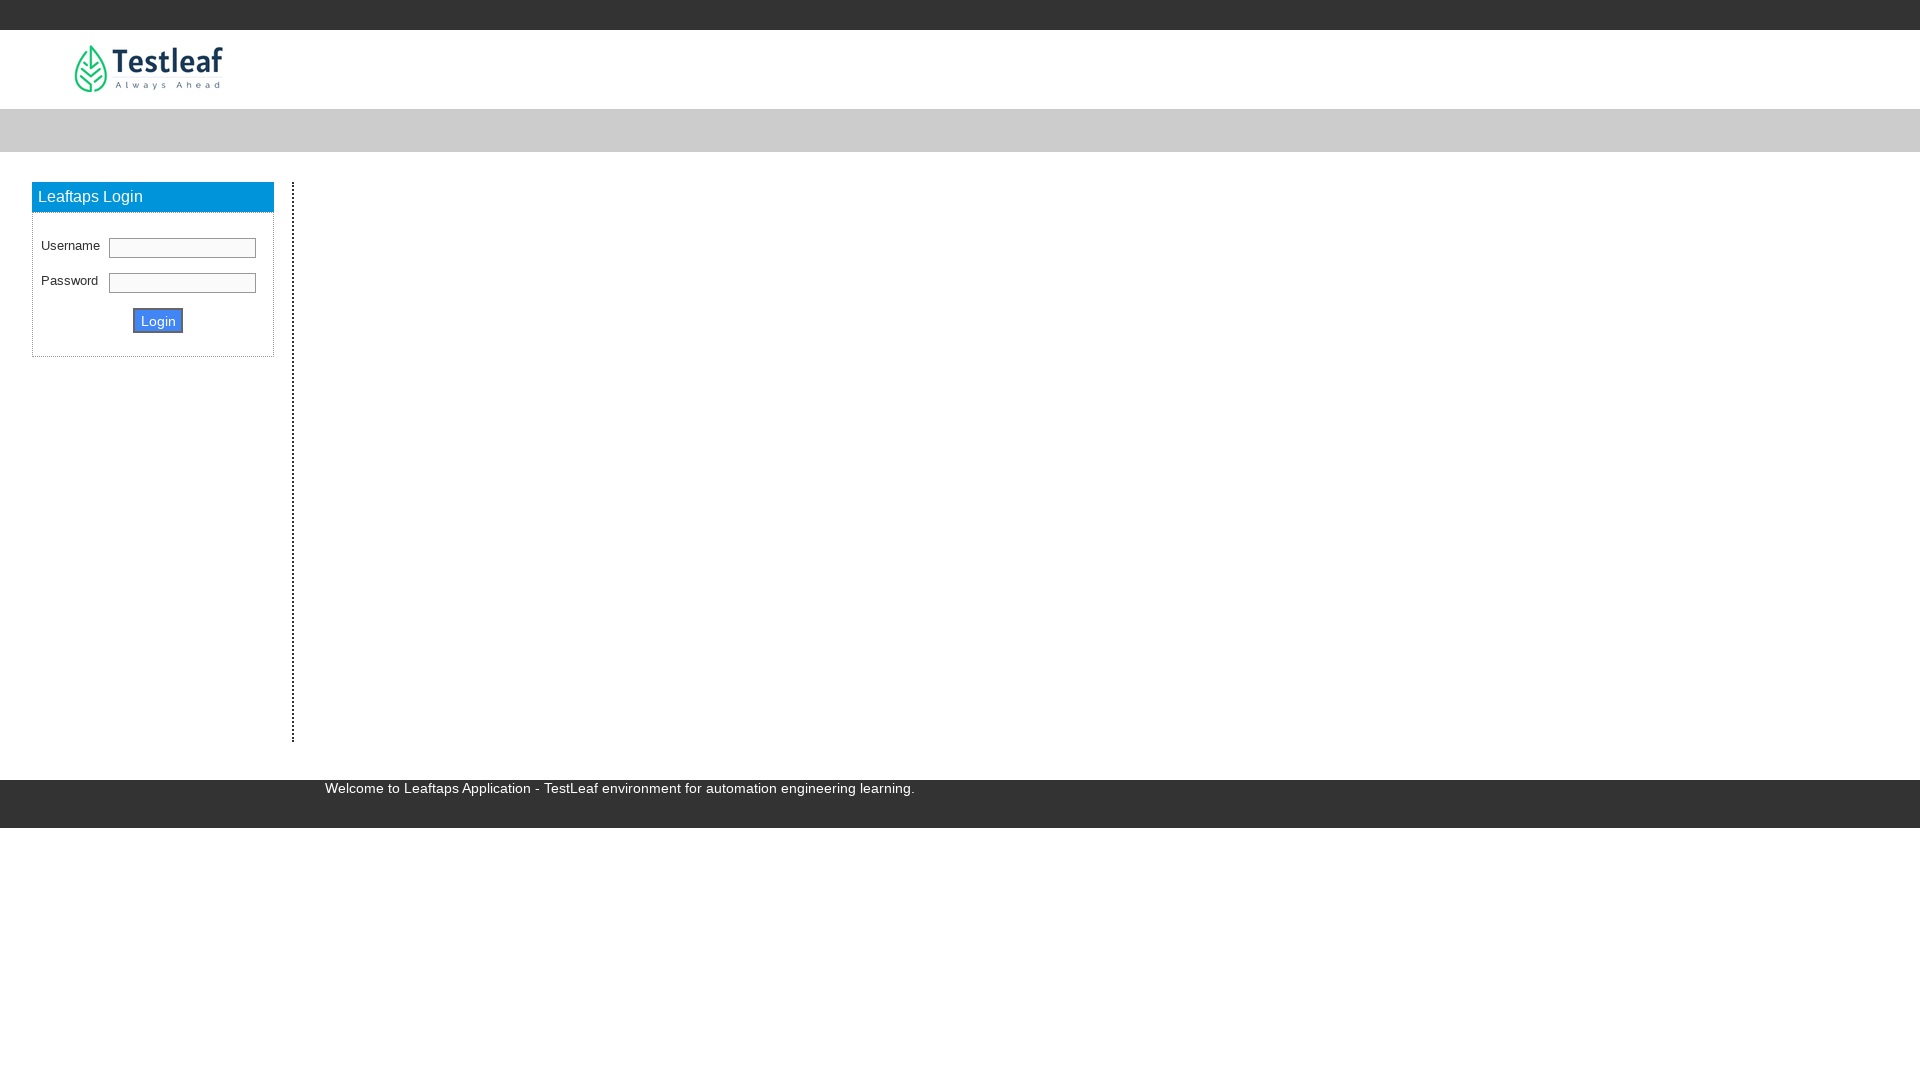